Tests context menu functionality by right-clicking on an element, selecting "Copy" from the menu, and handling the resulting alert

Starting URL: https://swisnl.github.io/jQuery-contextMenu/demo.html

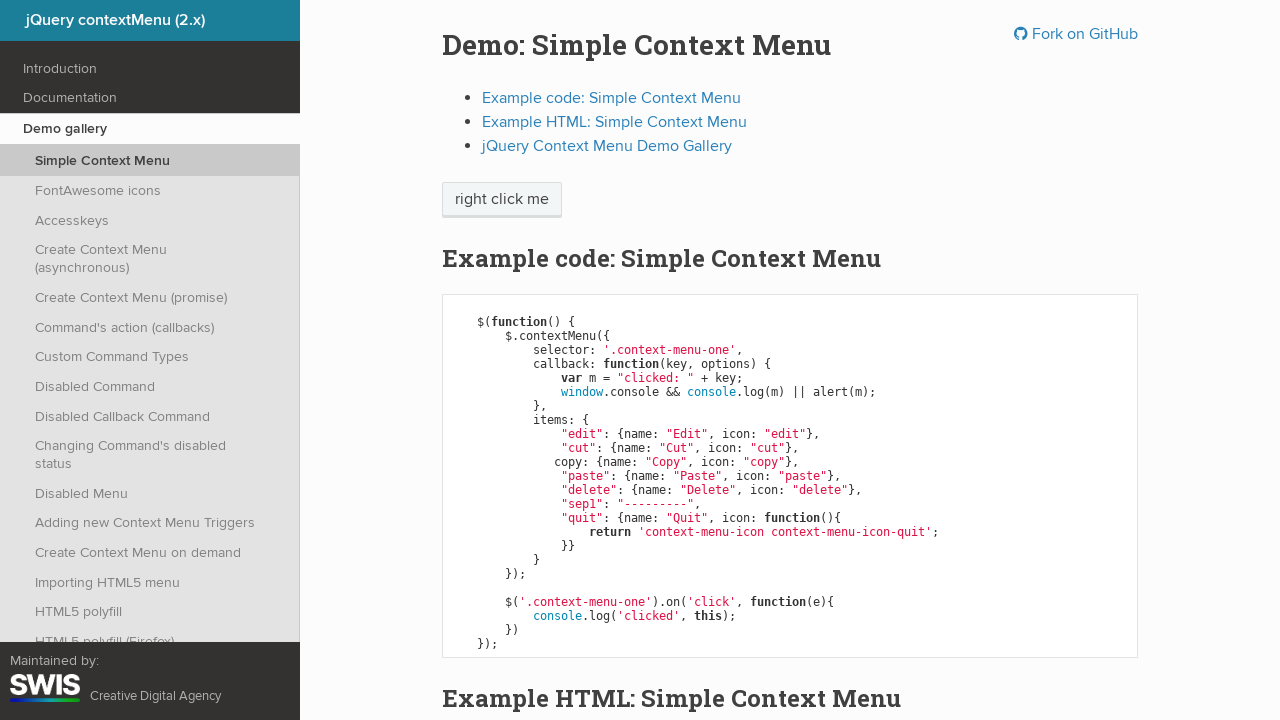

Located the 'right click me' element
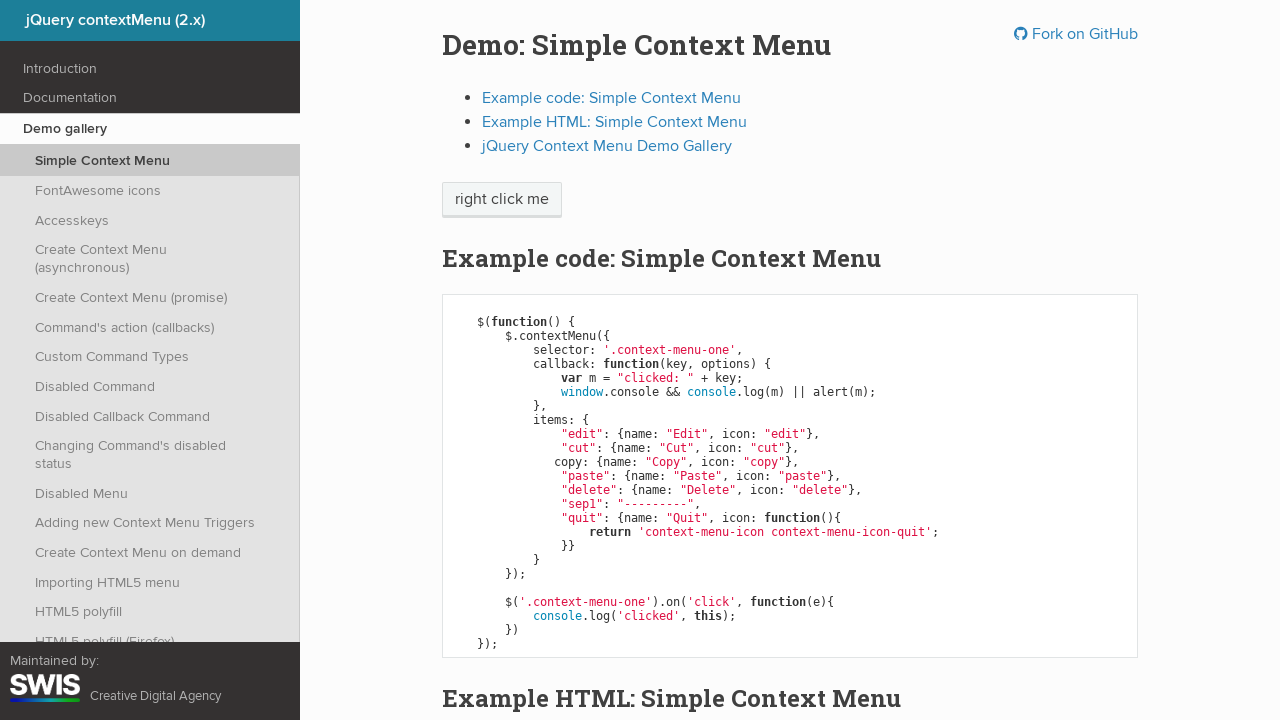

Right-clicked on the element to open context menu at (502, 200) on xpath=//span[text()='right click me']
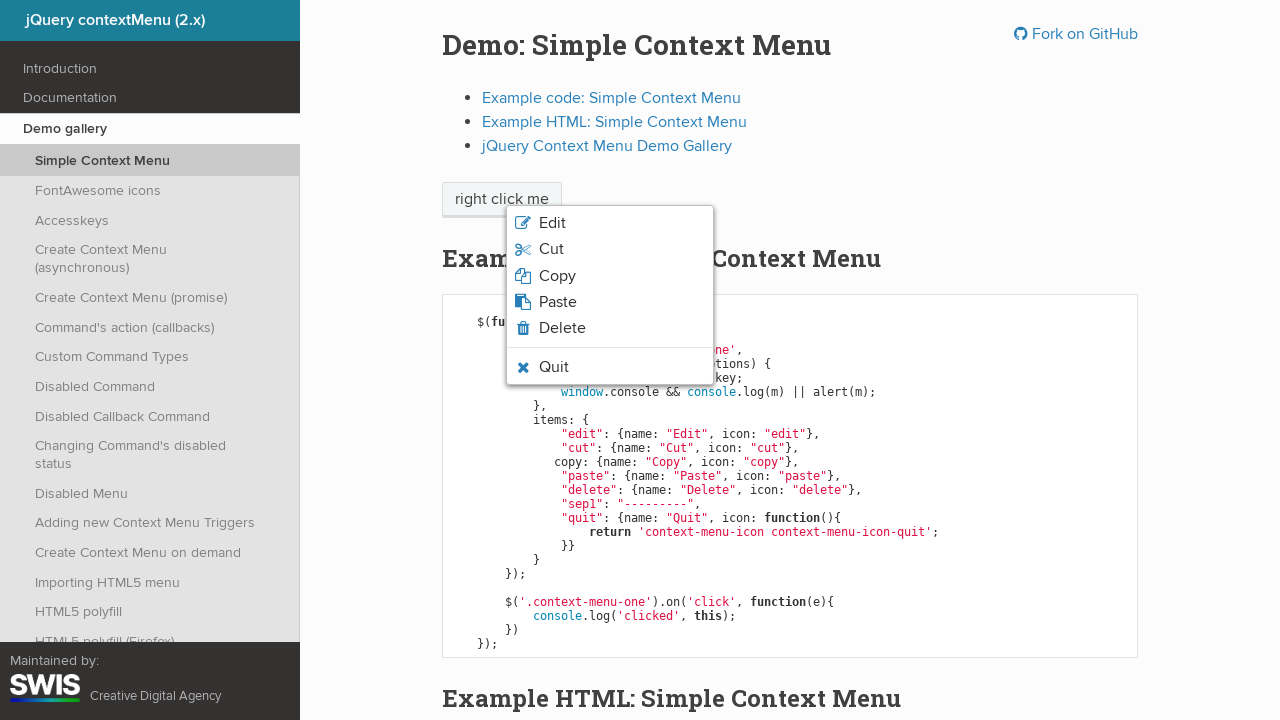

Context menu appeared with menu items
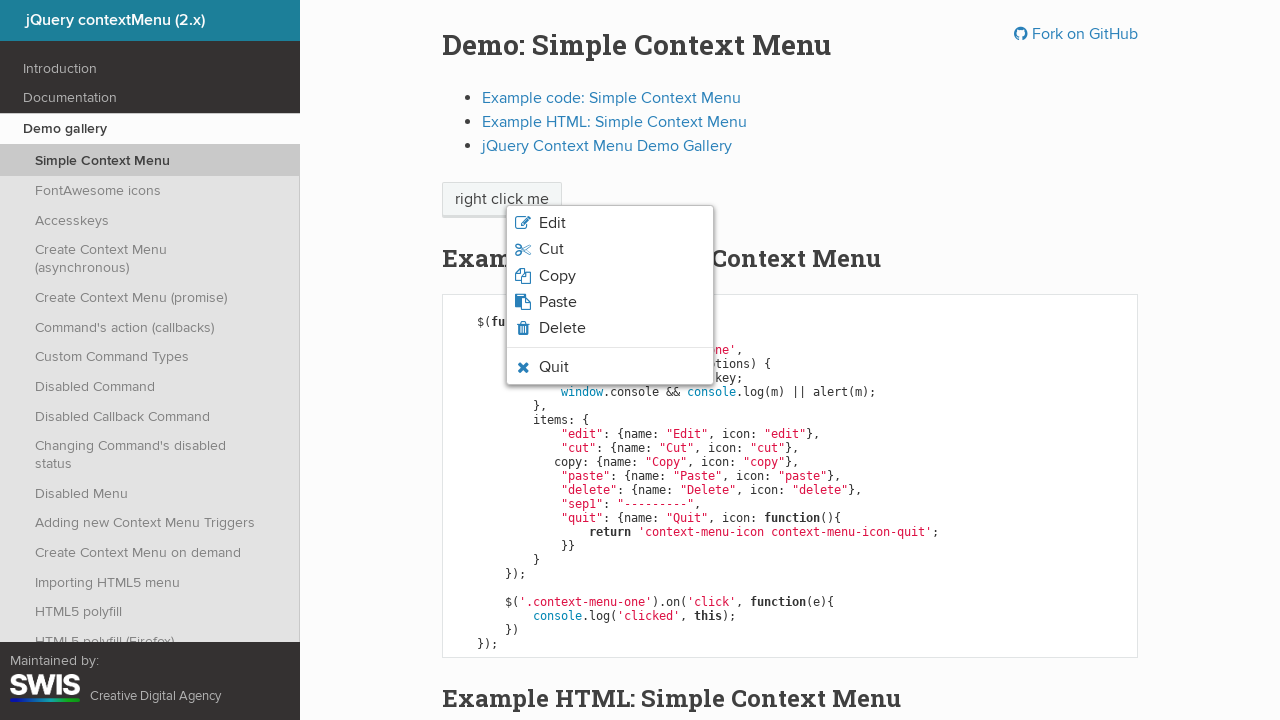

Retrieved all menu items from context menu
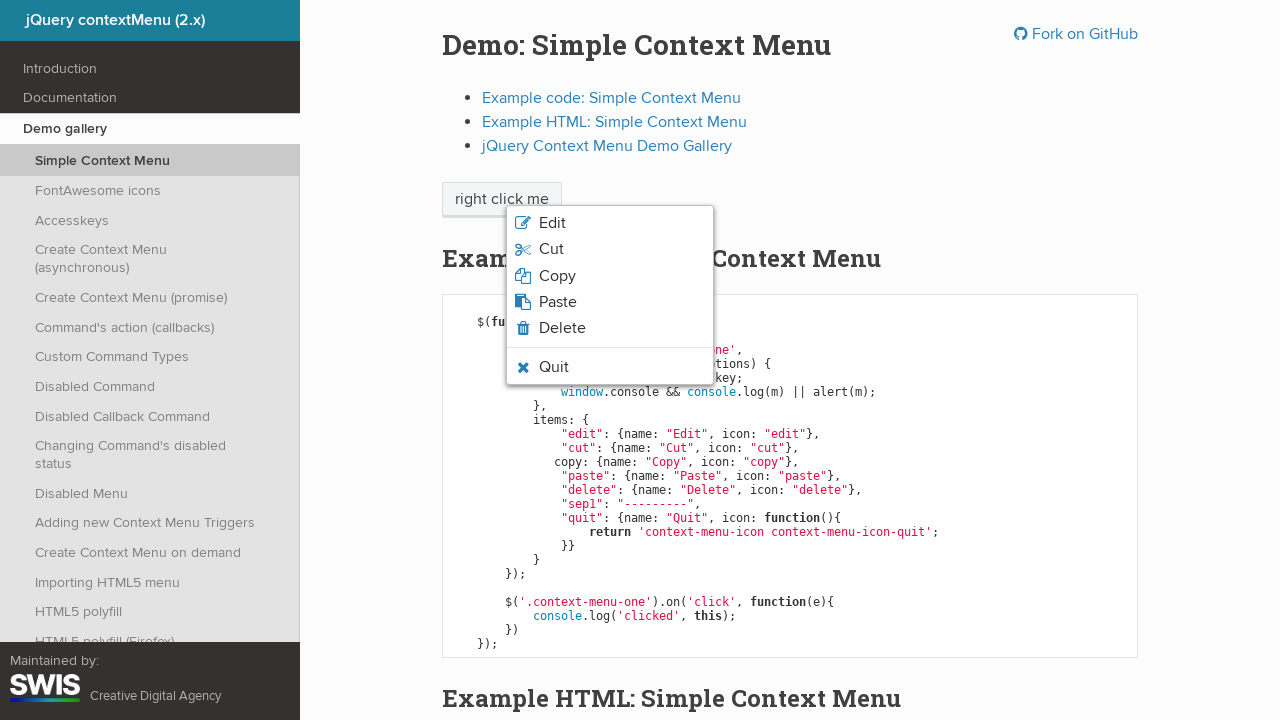

Clicked on 'Copy' option from context menu at (557, 276) on xpath=//ul[contains(@class, 'context-menu-list context-menu-root')]/li/span >> n
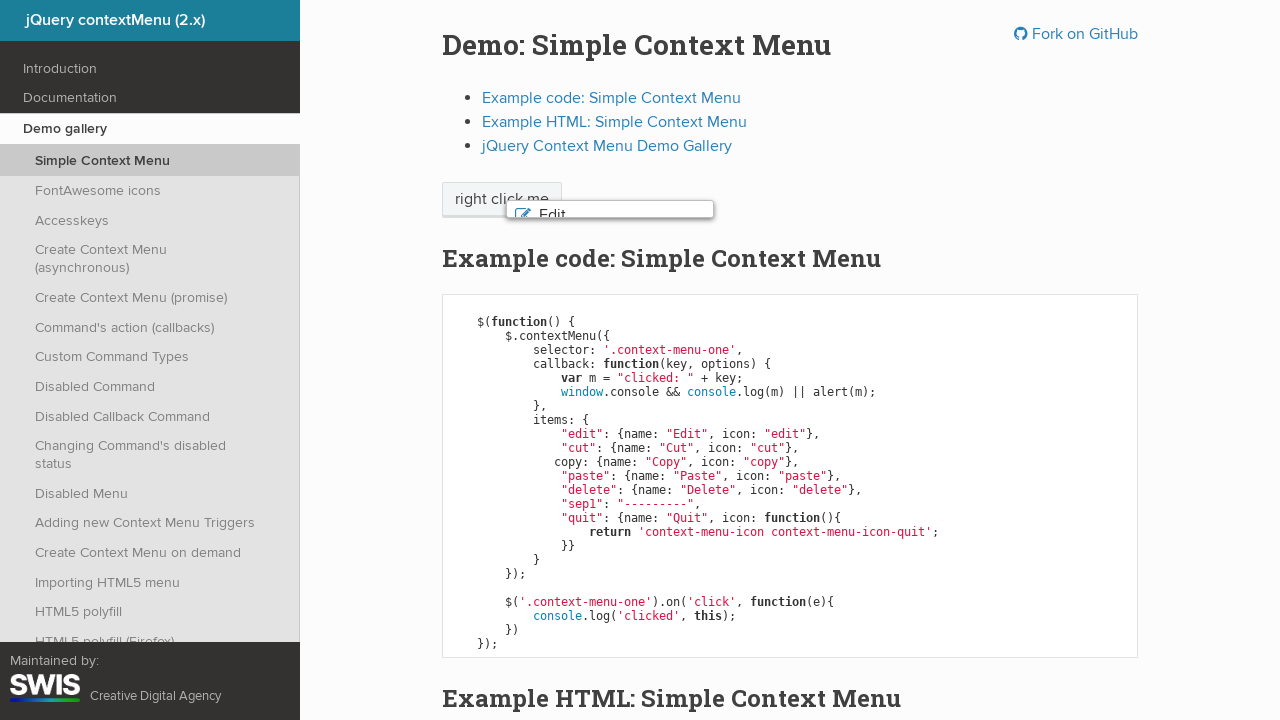

Set up dialog handler to accept alerts
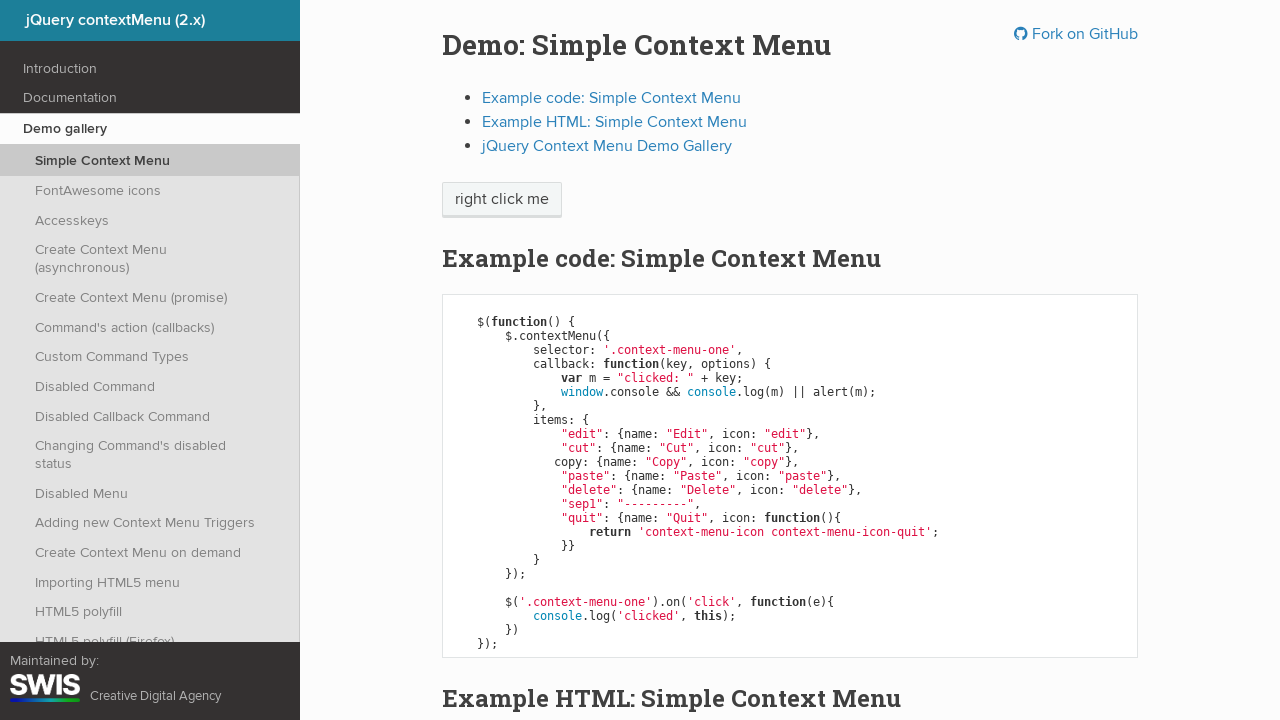

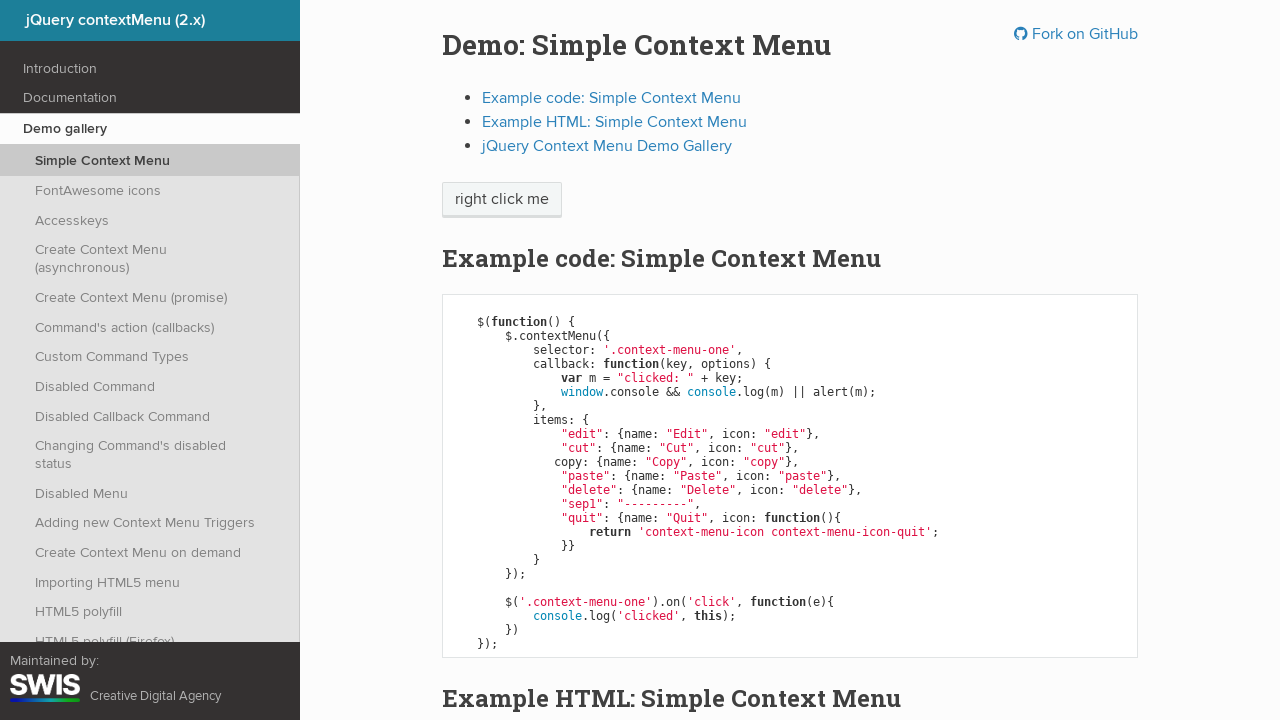